Tests double-clicking a button element which triggers an alert dialog, then accepts the alert

Starting URL: http://only-testing-blog.blogspot.com/

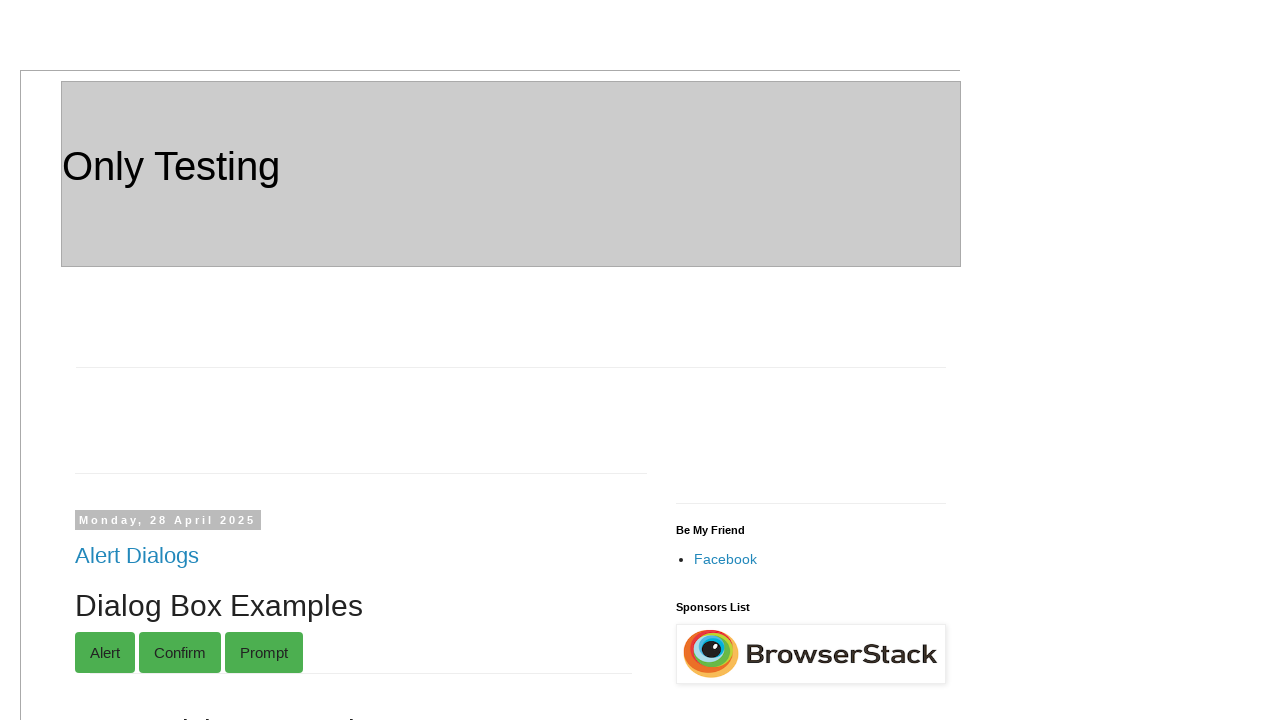

Set up dialog handler to automatically accept alerts
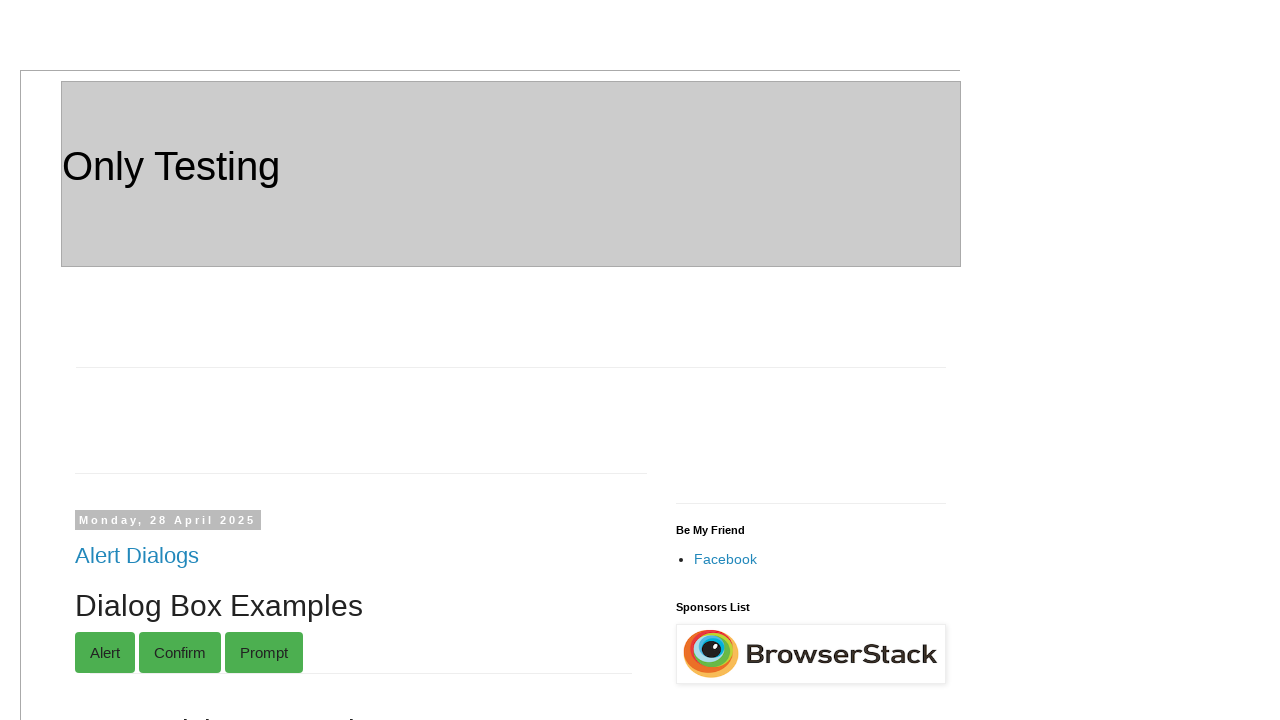

Double-clicked the button element to trigger alert dialog at (105, 652) on button >> nth=0
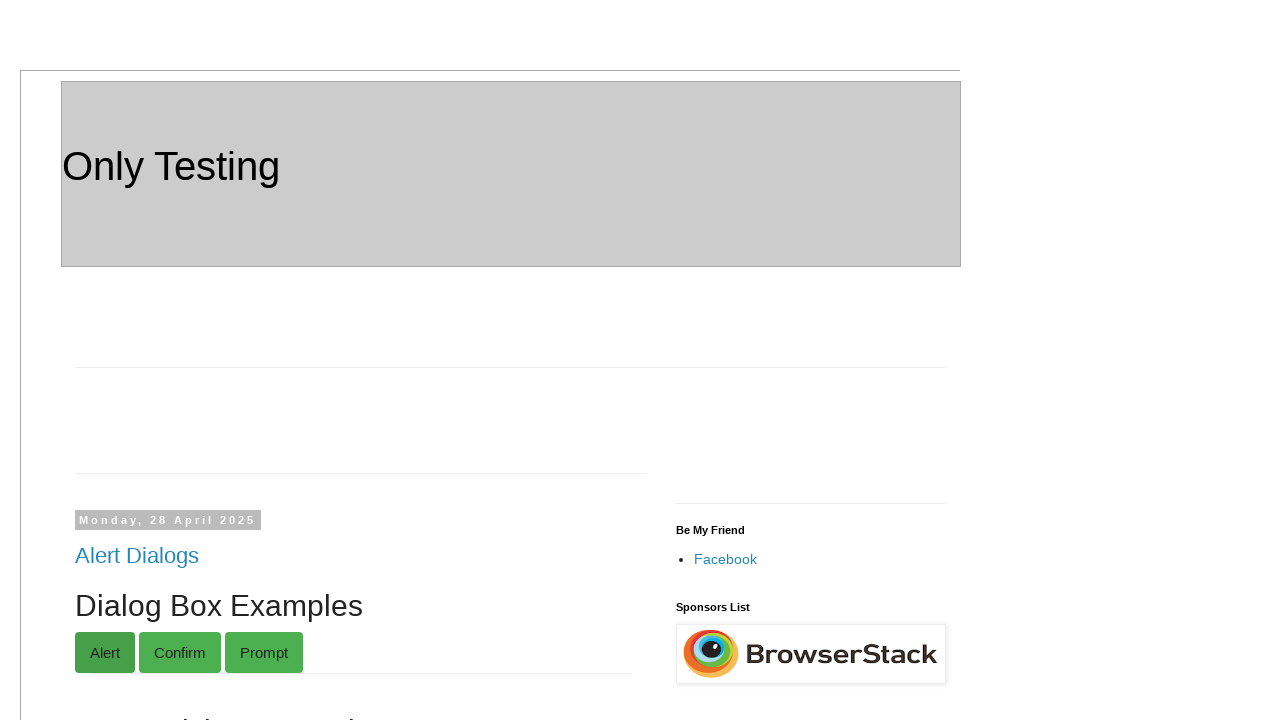

Waited 1 second for the alert action to complete
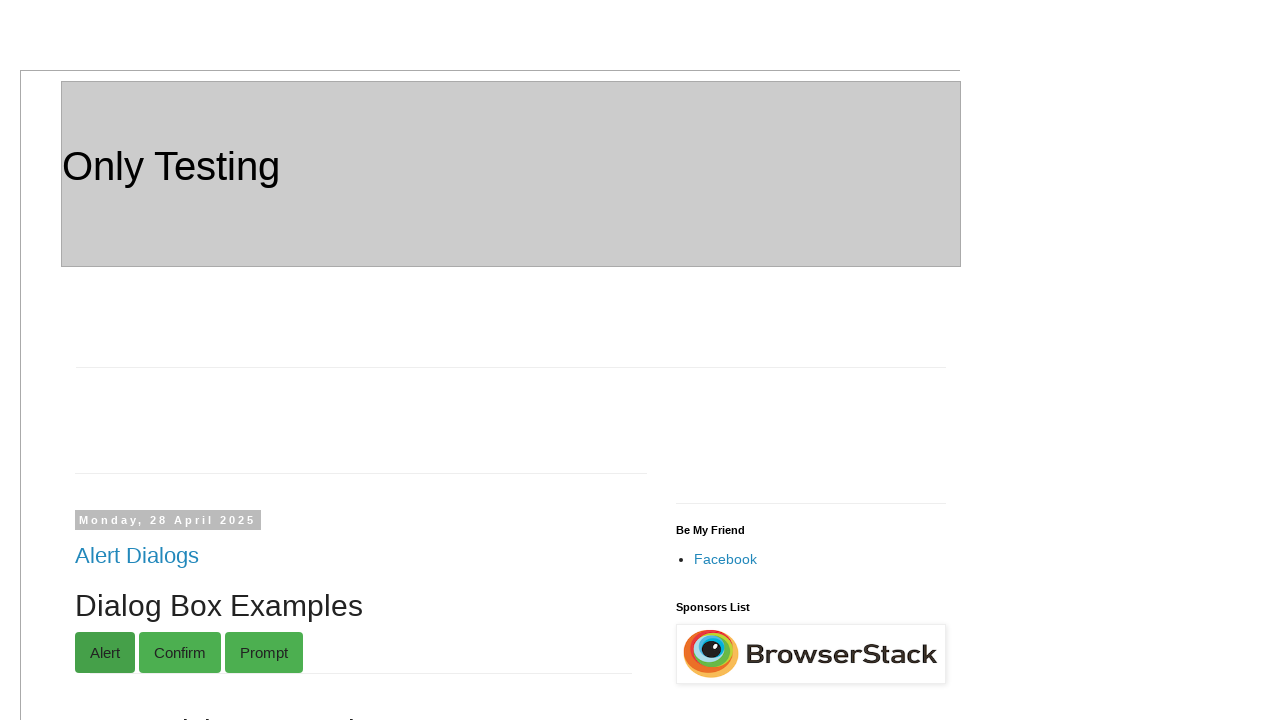

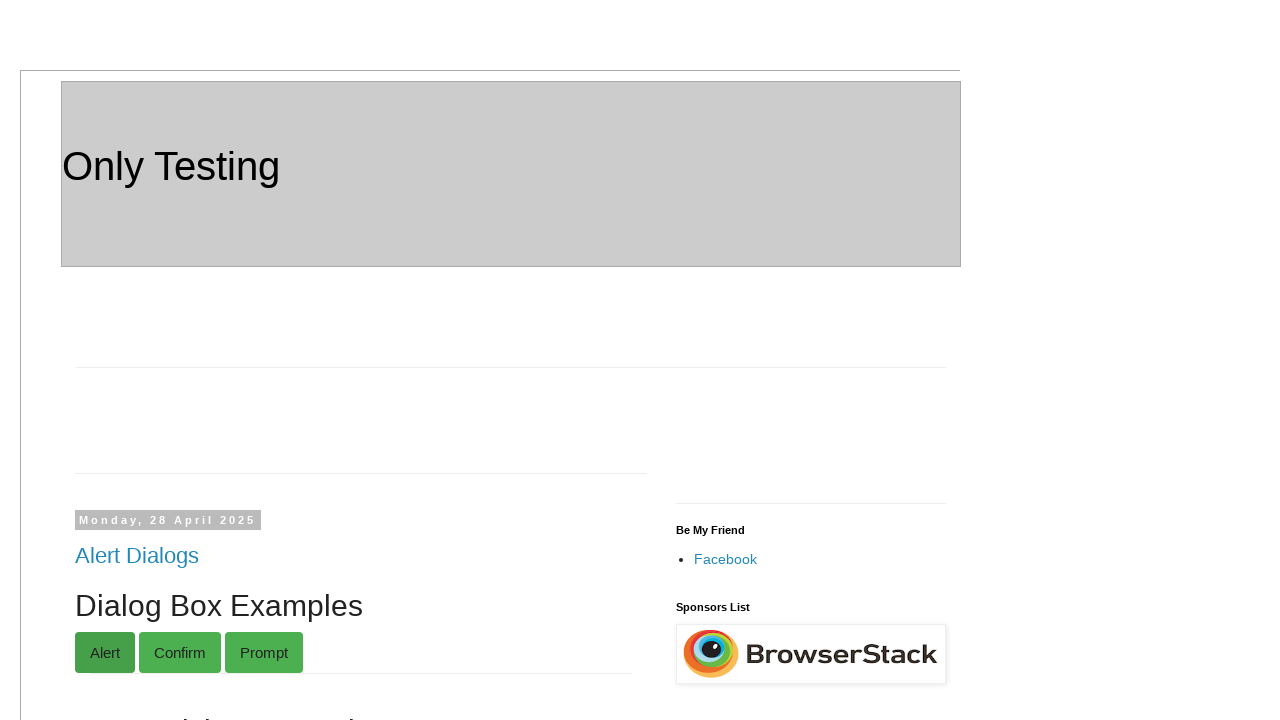